Tests alert handling by clicking a button that triggers an alert and accepting it

Starting URL: https://demoqa.com/alerts

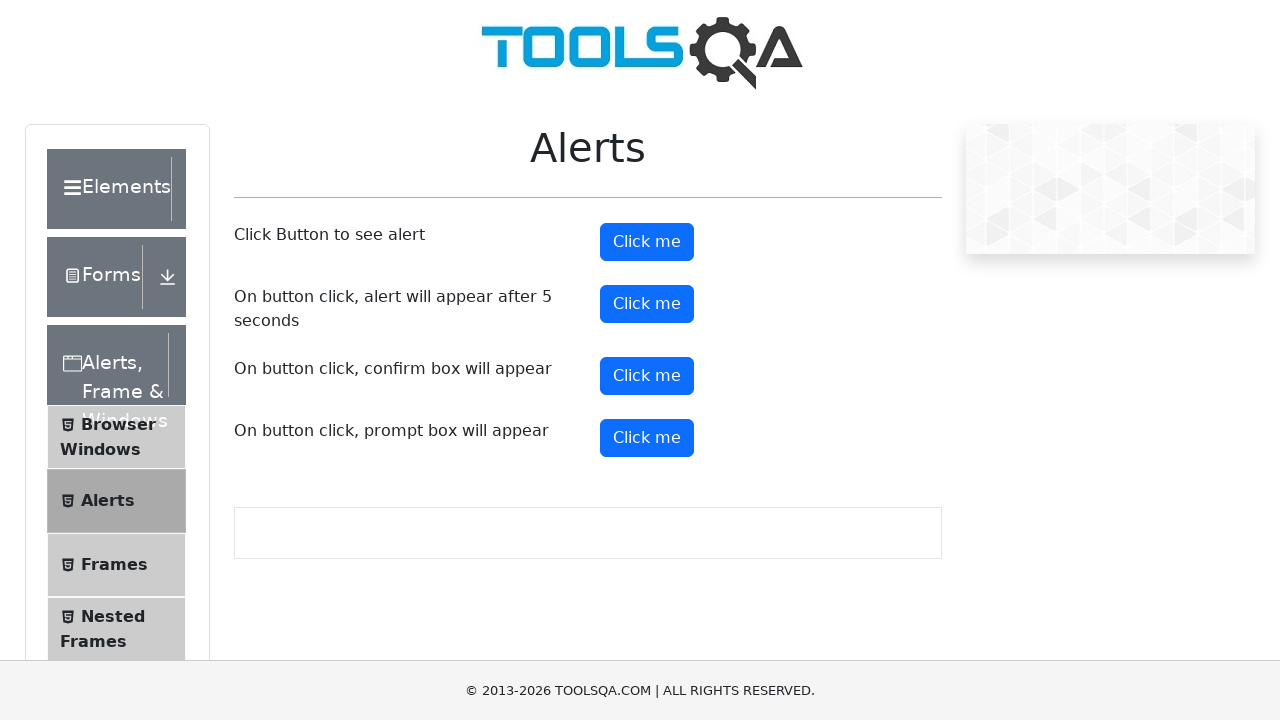

Clicked alert button to trigger alert dialog at (647, 242) on button#alertButton
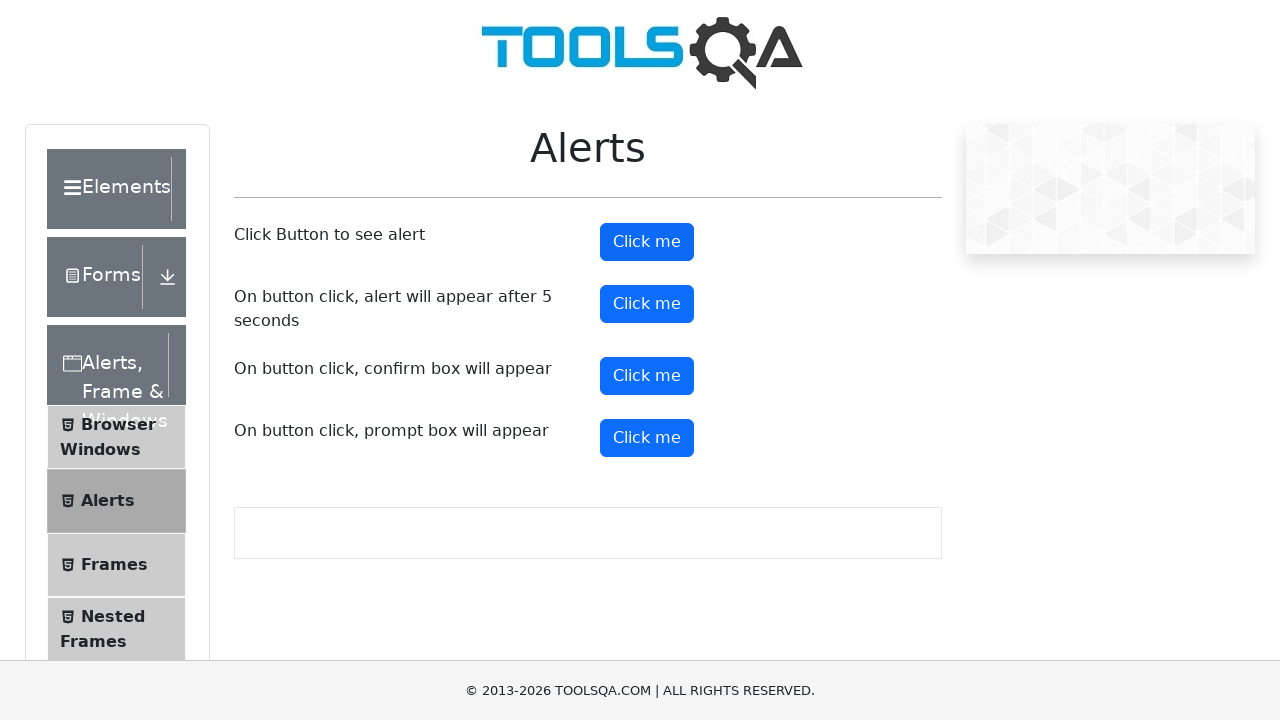

Set up dialog handler to accept alerts
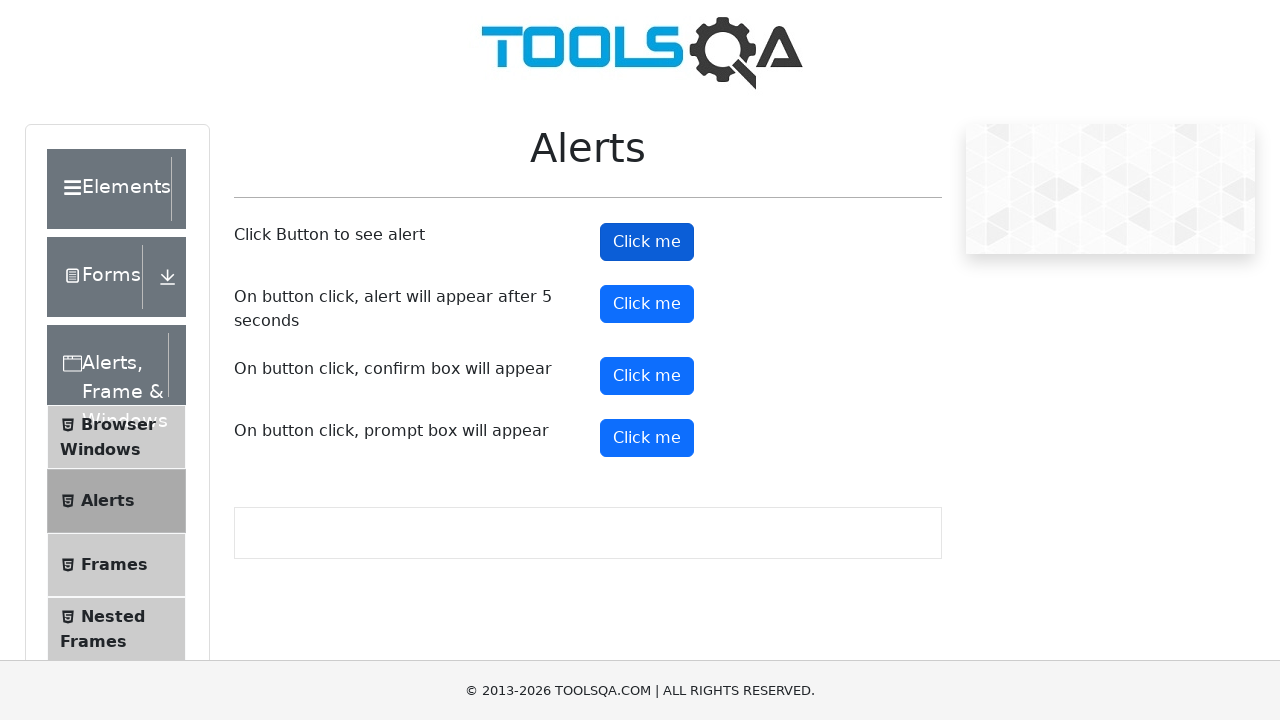

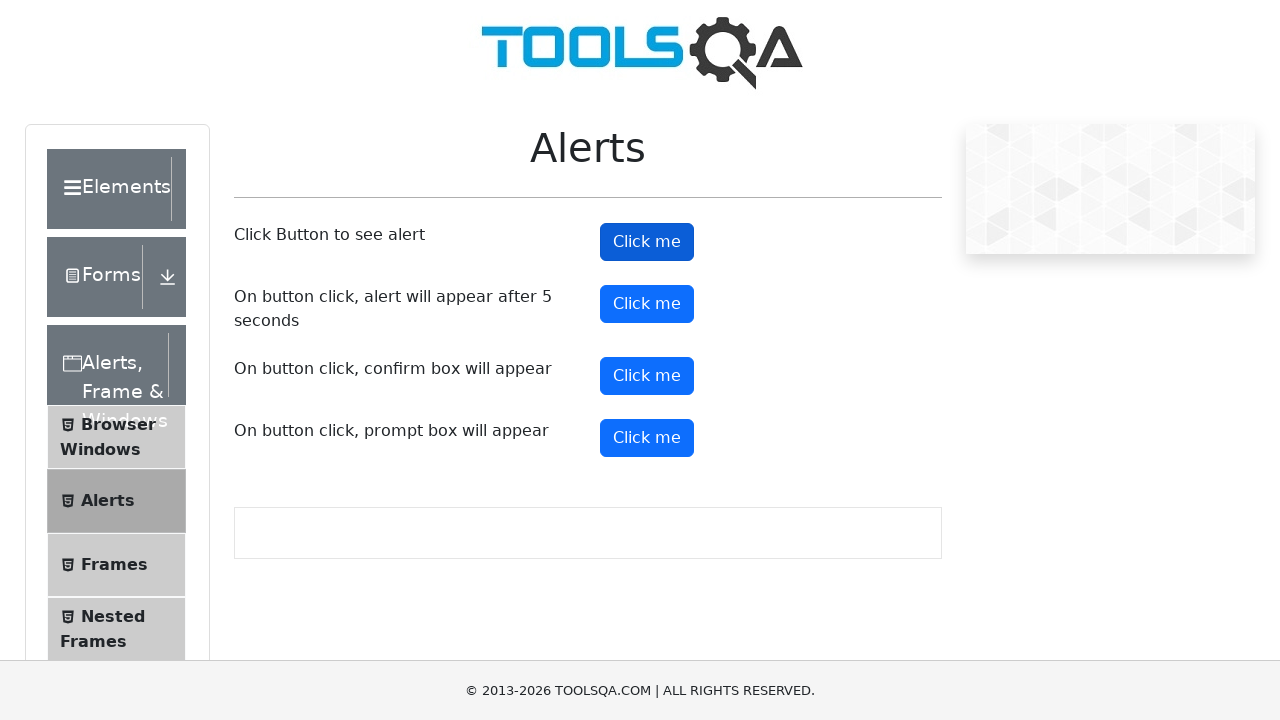